Tests JavaScript alert handling by attempting to switch to an alert, catching the exception when no alert is present, then triggering and accepting an alert

Starting URL: https://the-internet.herokuapp.com/javascript_alerts

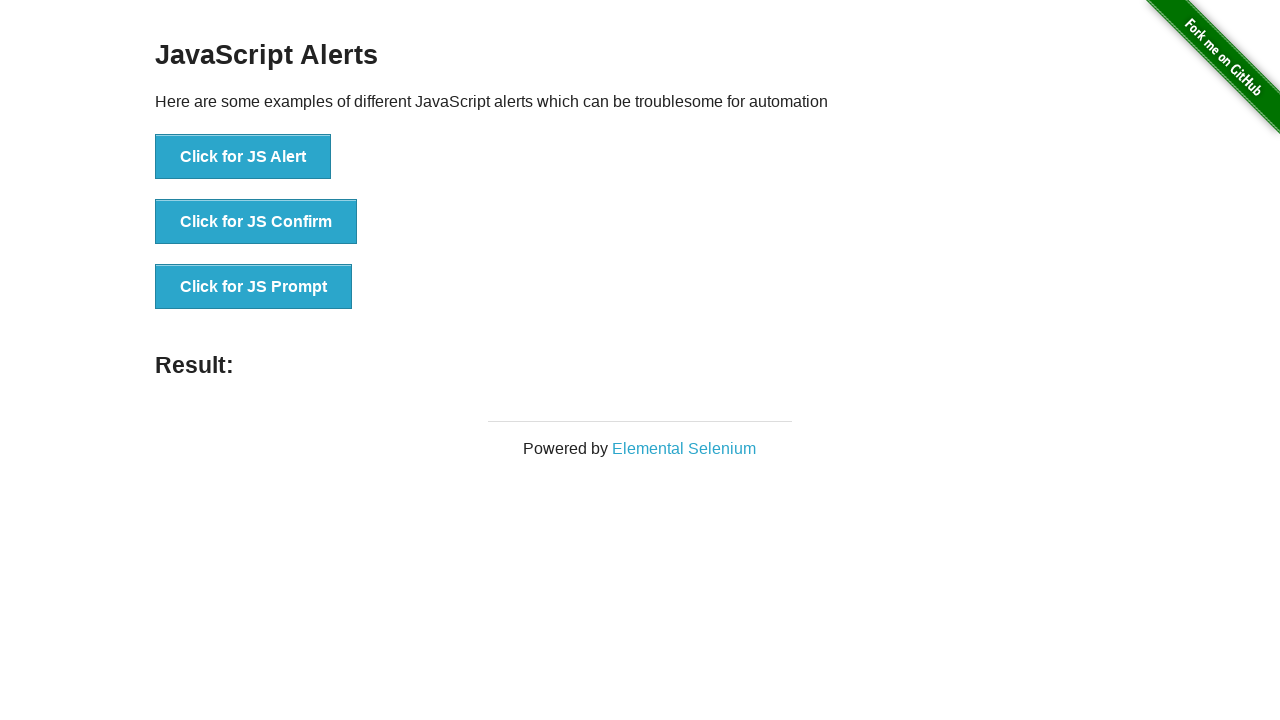

Navigated to JavaScript alerts test page
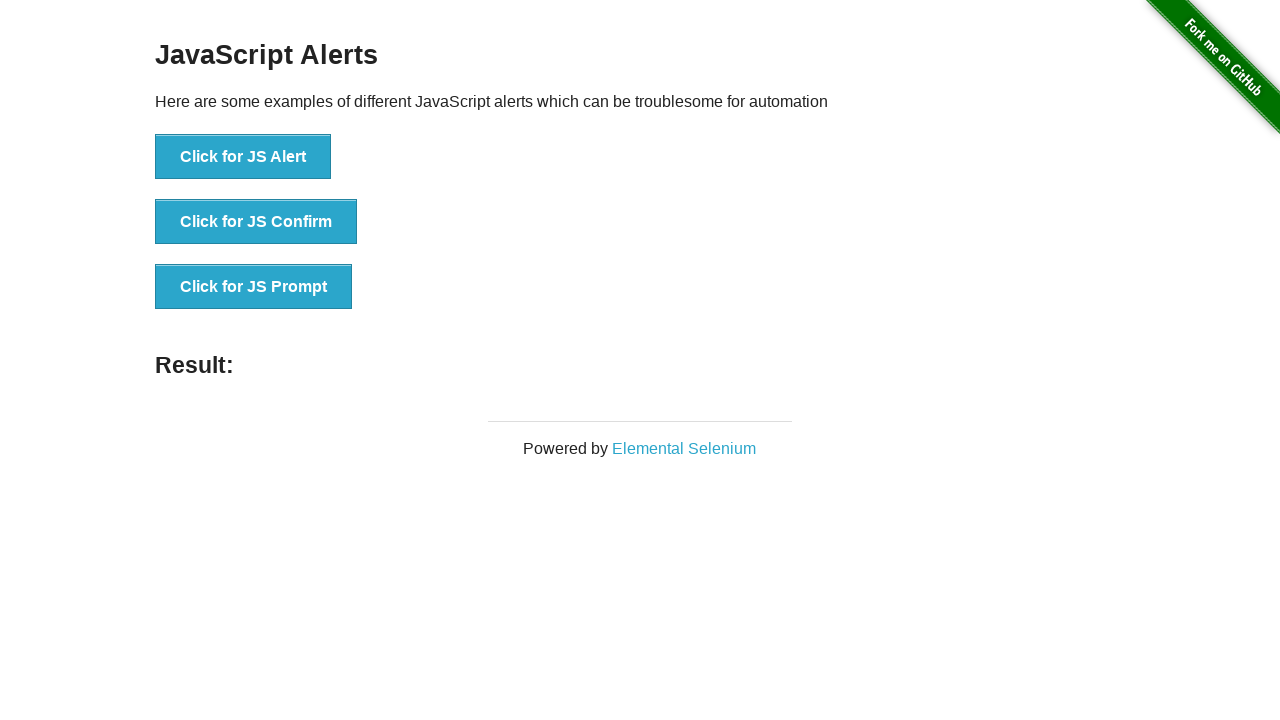

Set up dialog handler to accept alerts
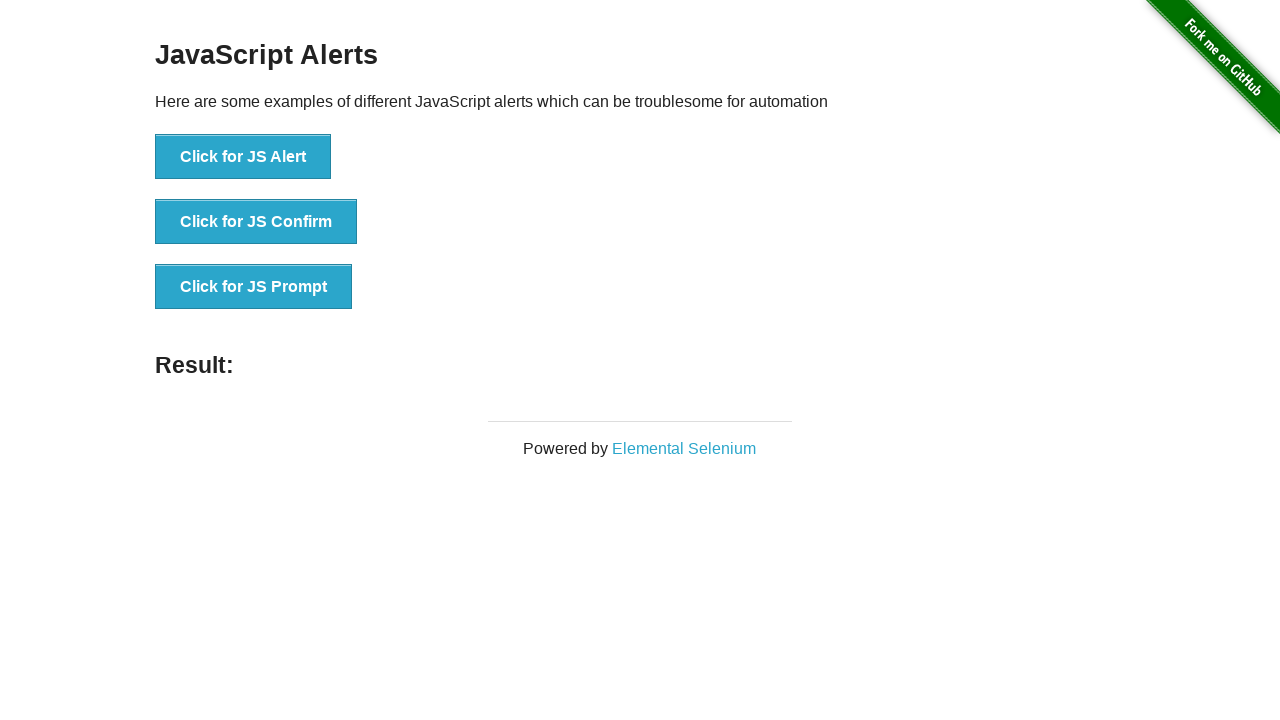

Clicked Alert button to trigger JavaScript alert at (243, 157) on xpath=//button[contains(text(),'Alert')]
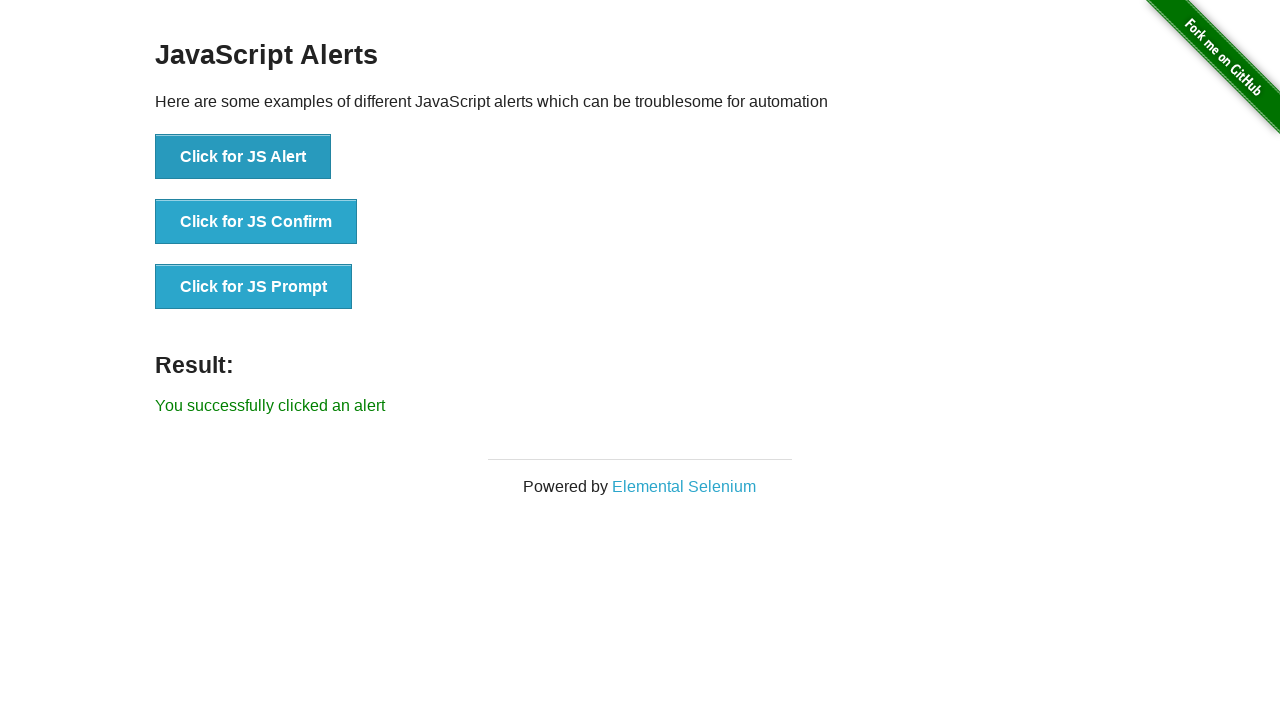

Verified result message appeared after accepting alert
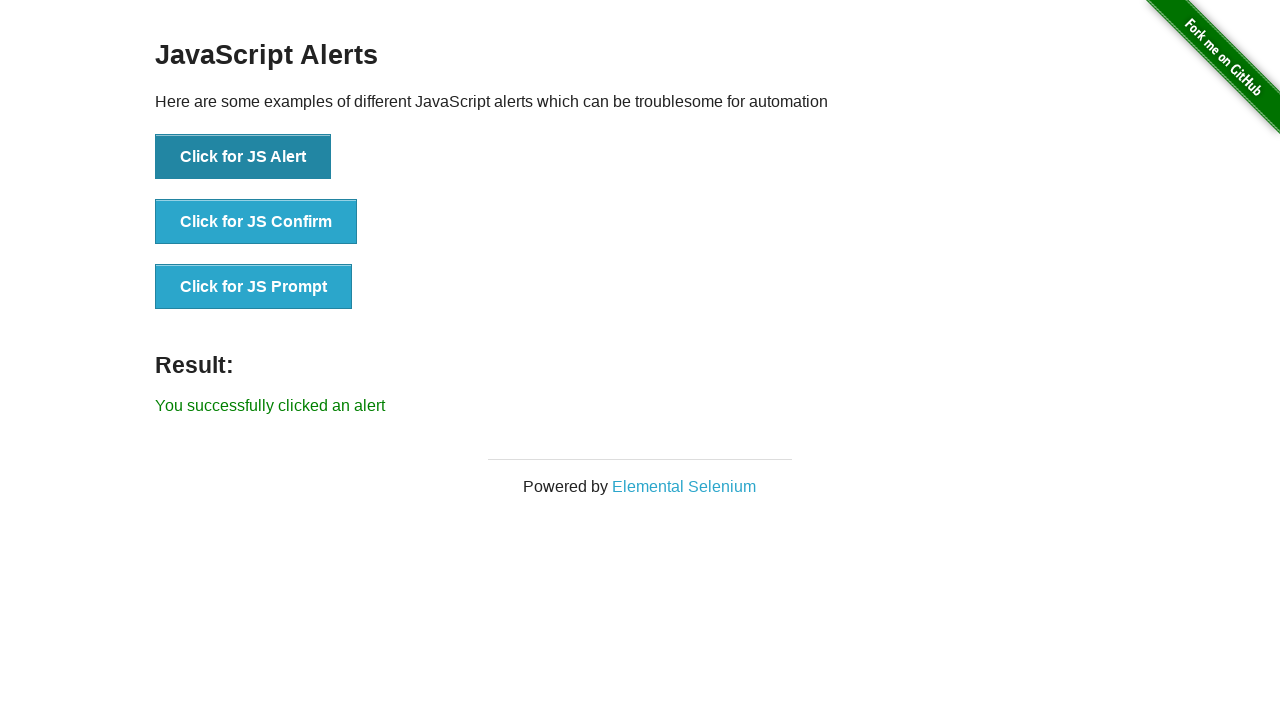

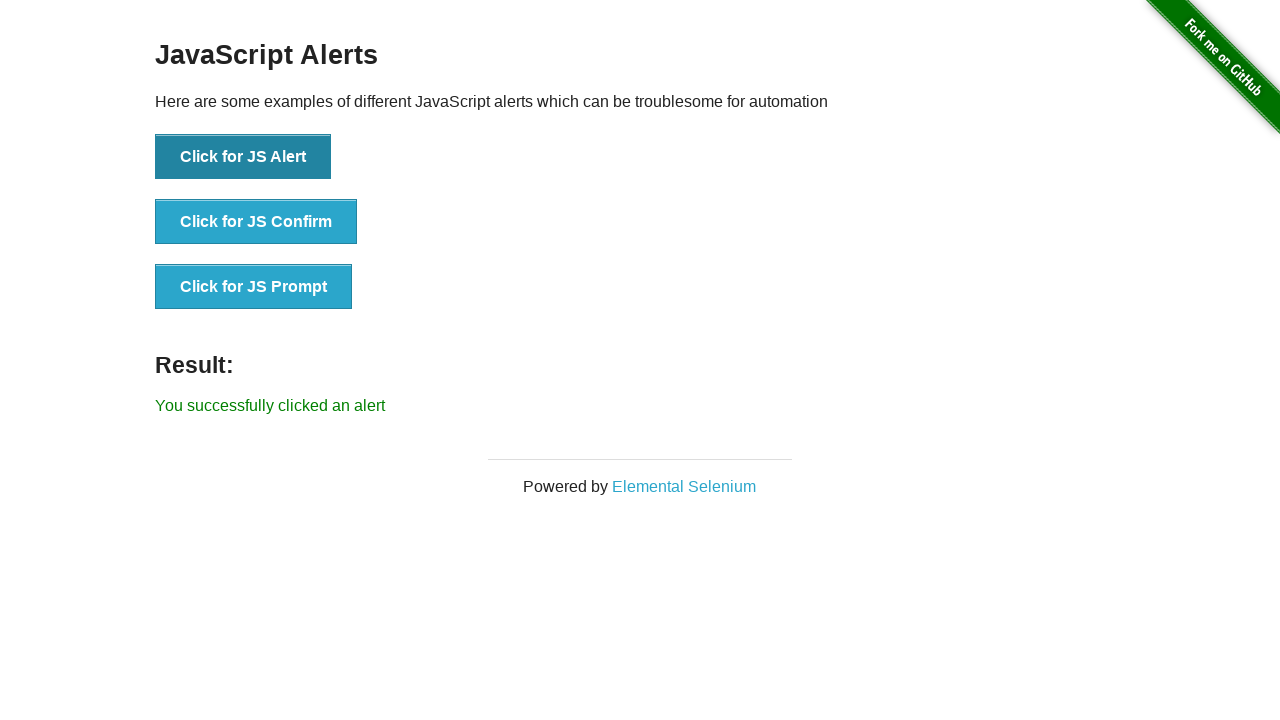